Tests XPath navigation by selecting elements using XPath axes - finds and clicks a checkbox using preceding-sibling and child axes, then highlights a table row using parent axis

Starting URL: https://www.hyrtutorials.com/p/add-padding-to-containers.html

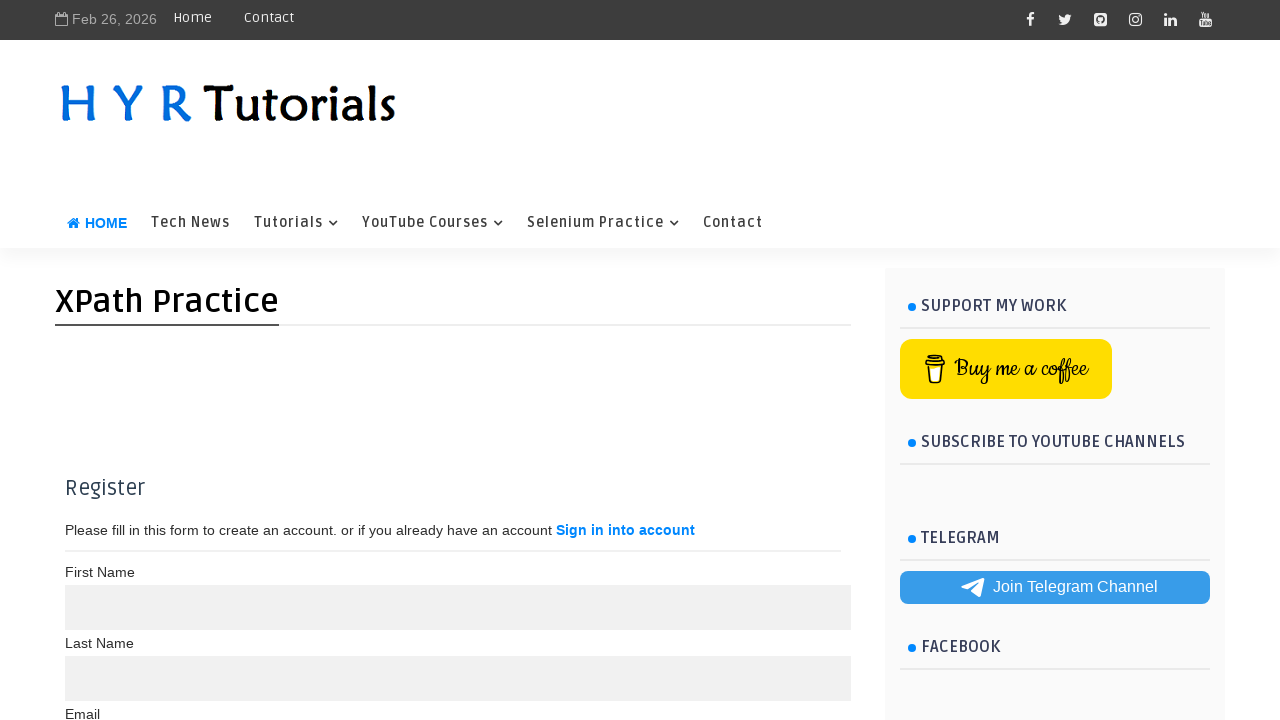

Clicked checkbox for Maria Anders using XPath preceding-sibling and child axes at (84, 400) on xpath=//td[text()='Maria Anders']/preceding-sibling::td/child::input
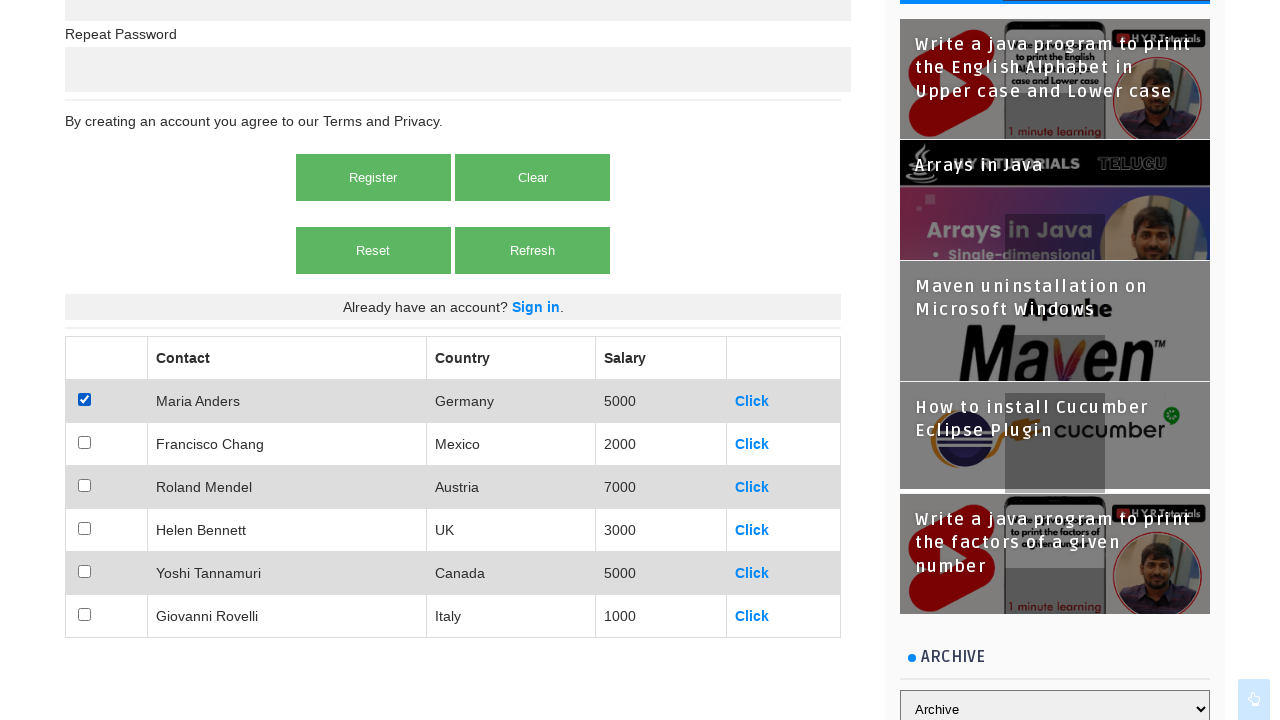

Located and verified parent row element for Yoshi Tannamuri using XPath parent axis
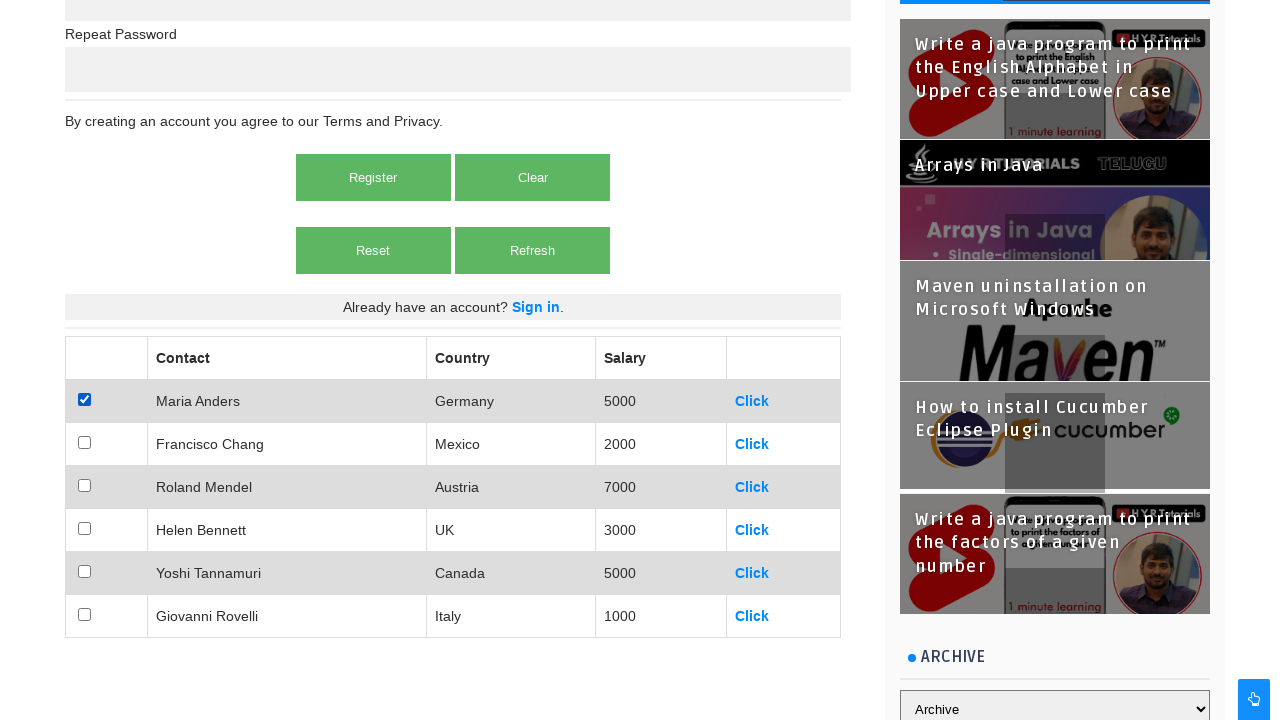

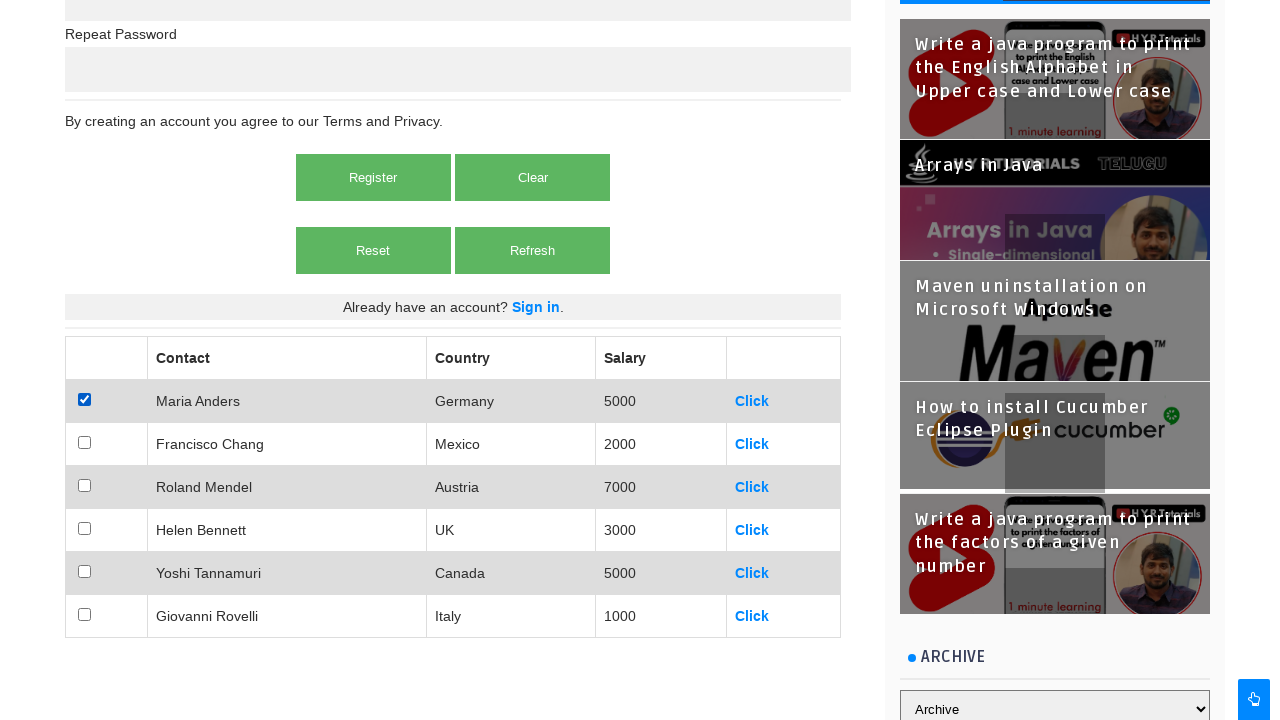